Tests keyboard input functionality by typing text, selecting all with keyboard shortcuts, and deleting the content

Starting URL: http://the-internet.herokuapp.com/key_presses

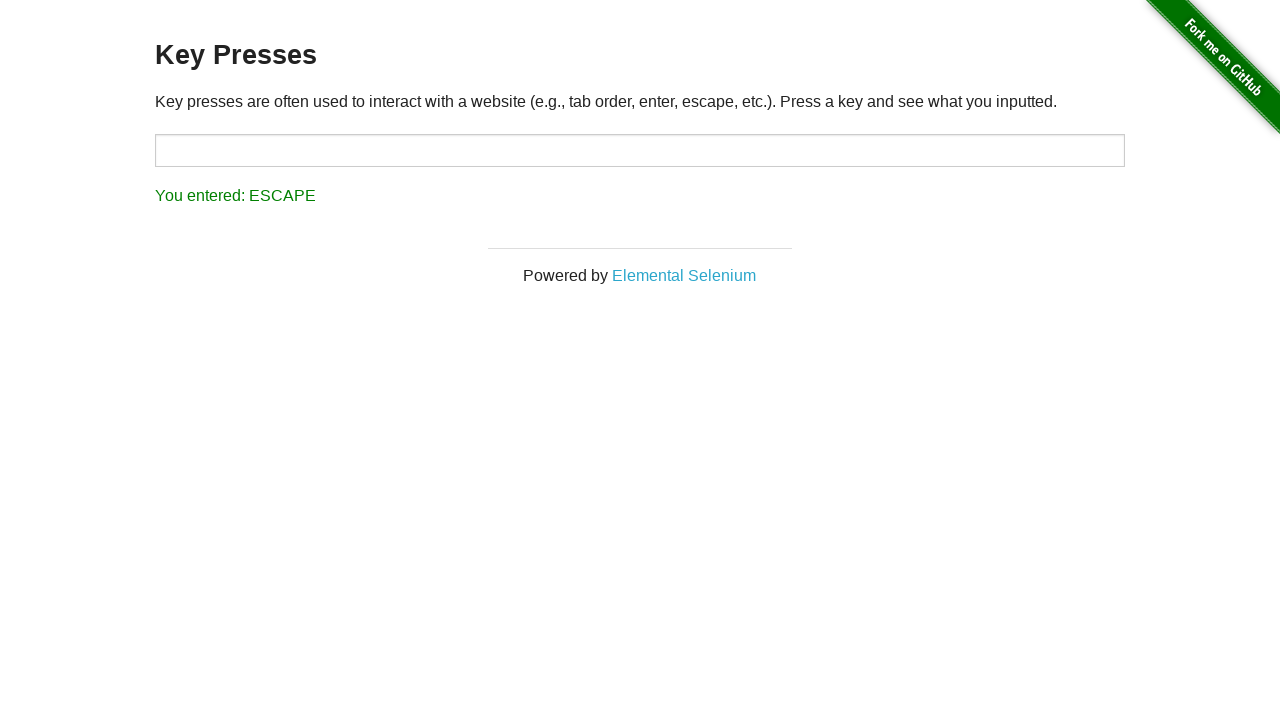

Typed 'test' into the target input field on #target
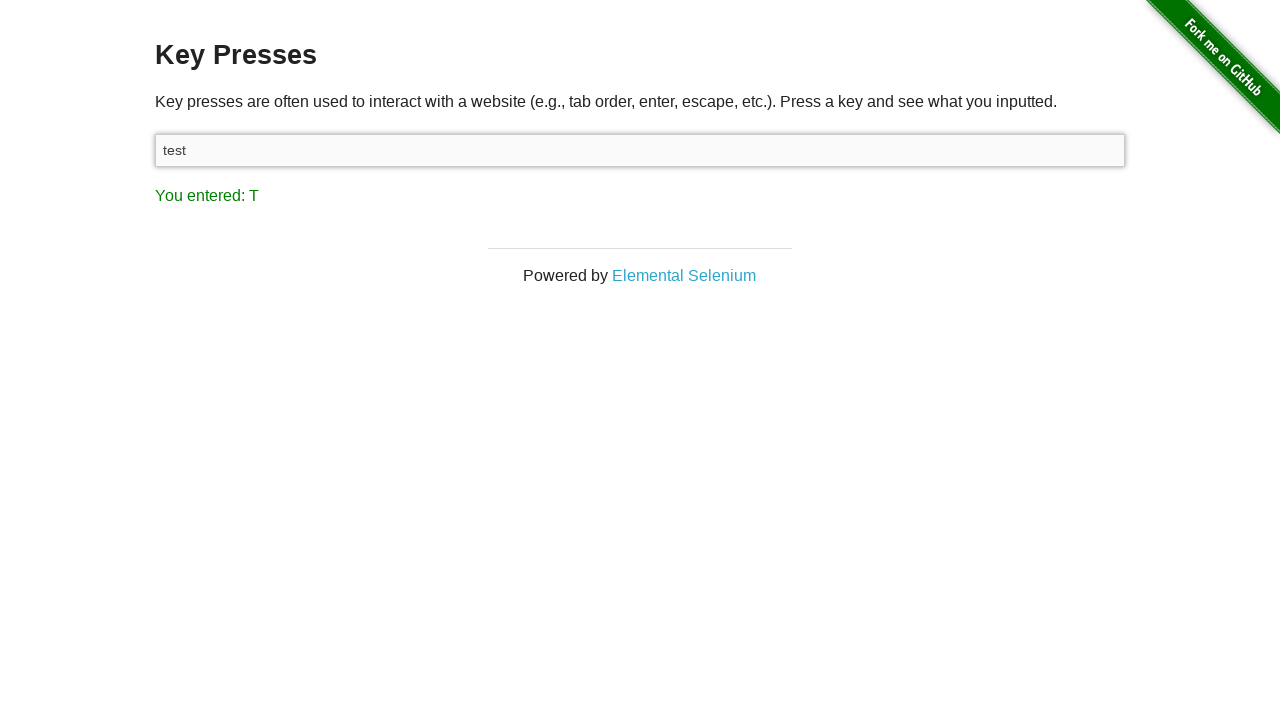

Selected all text in the input field using Ctrl+A on #target
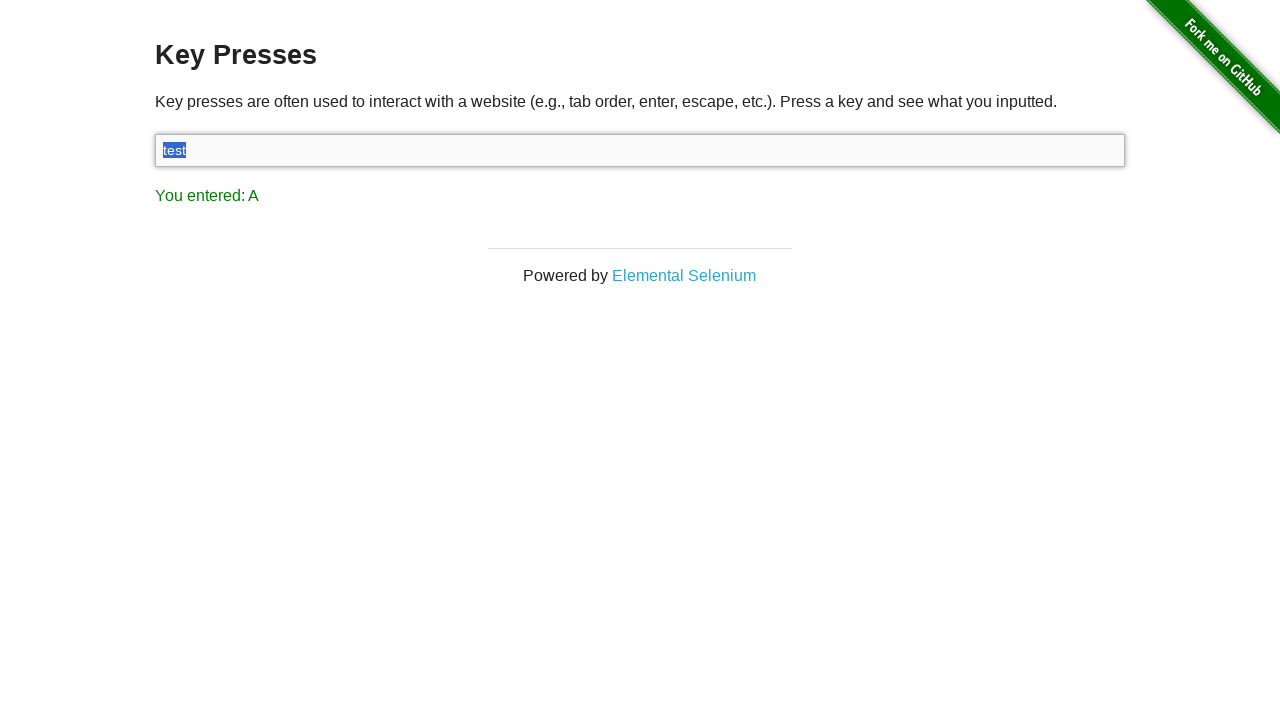

Deleted the selected text by pressing Delete key on #target
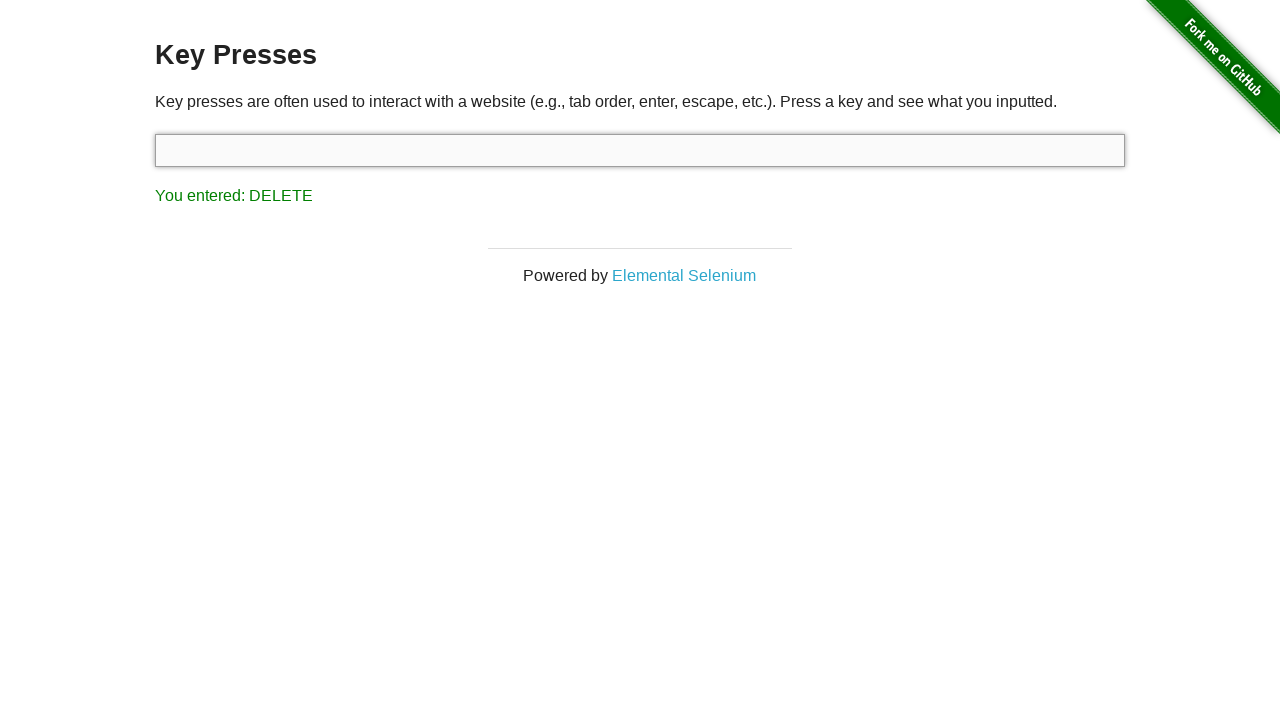

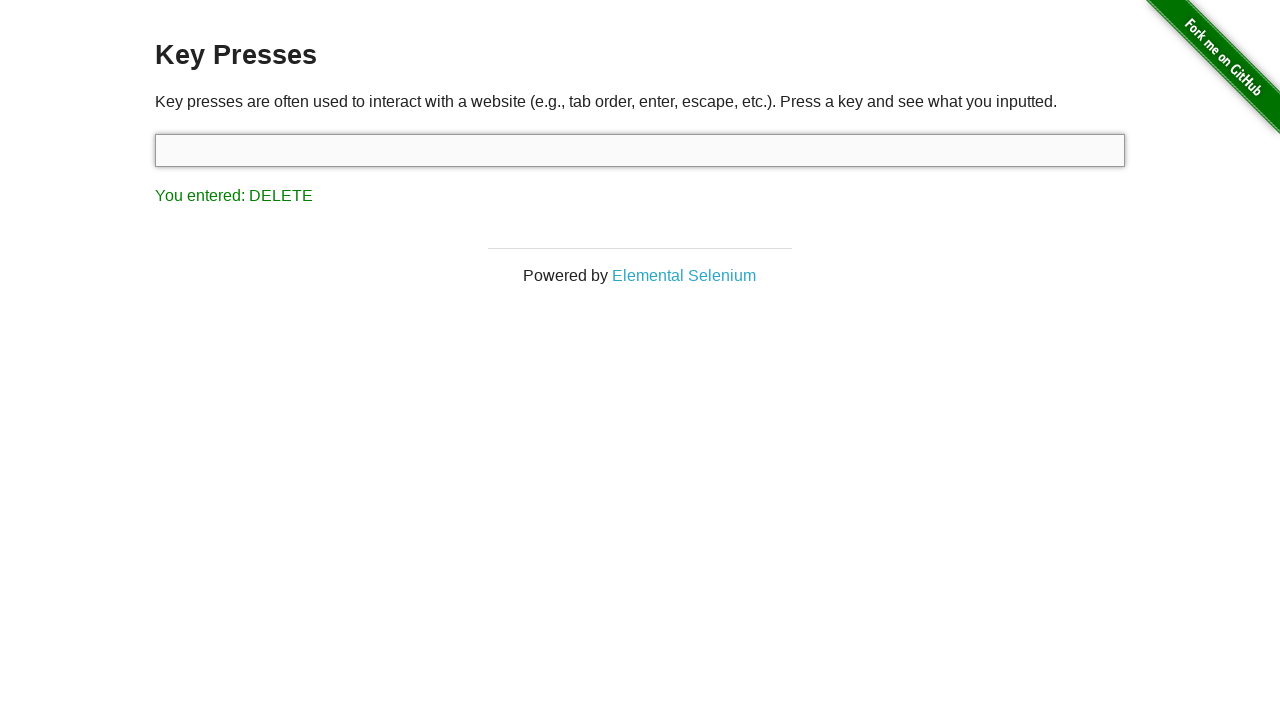